Tests jQuery UI slider functionality by switching to an iframe and dragging the slider handle horizontally

Starting URL: https://jqueryui.com/slider/

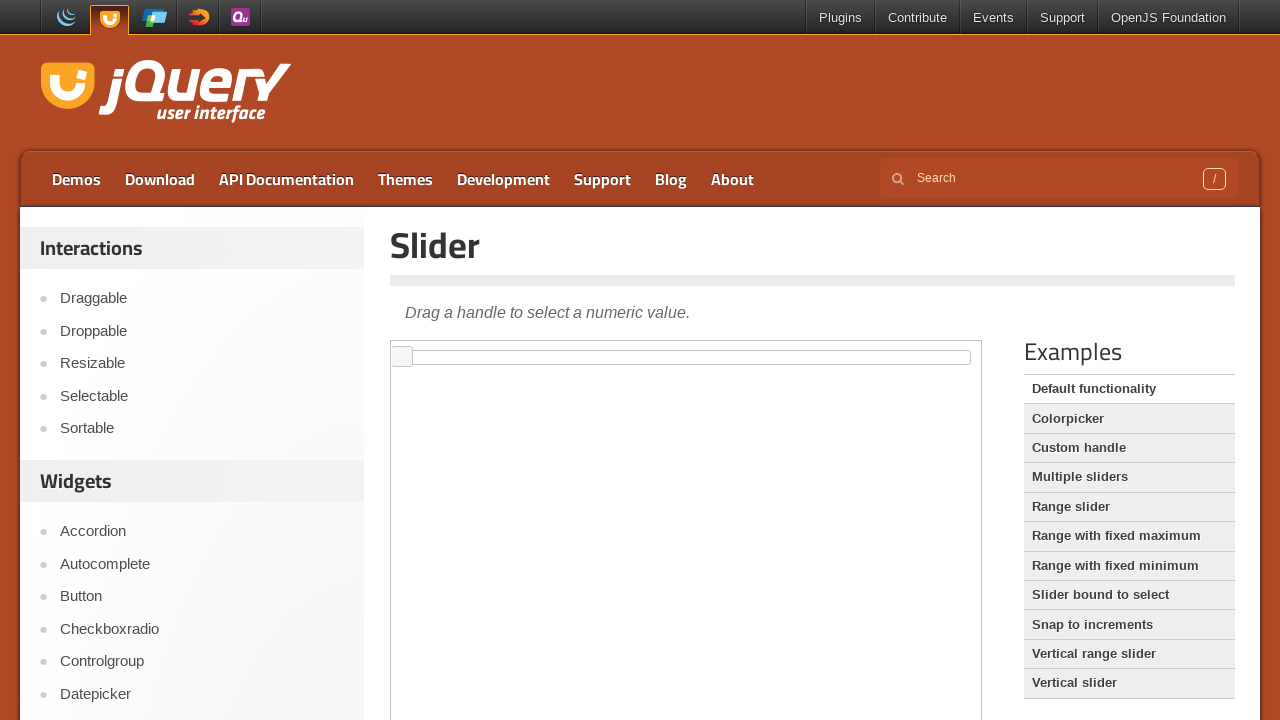

Navigated to jQuery UI slider demo page
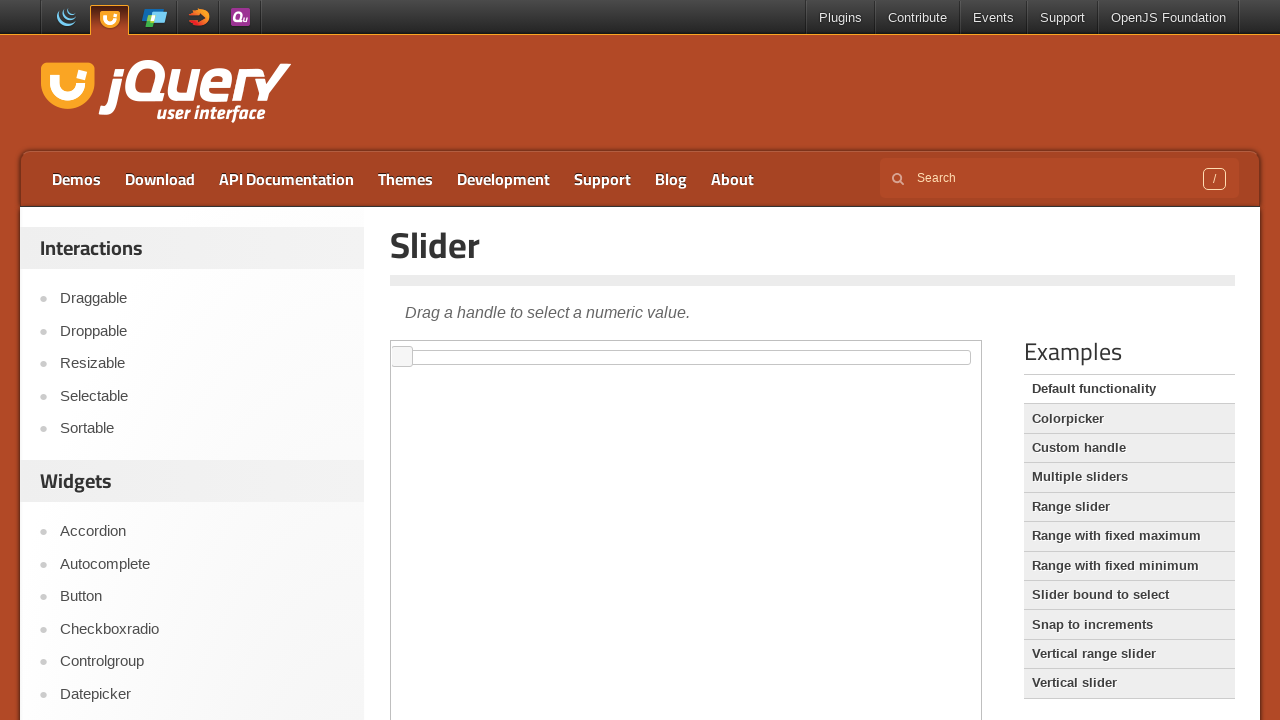

Located the demo iframe
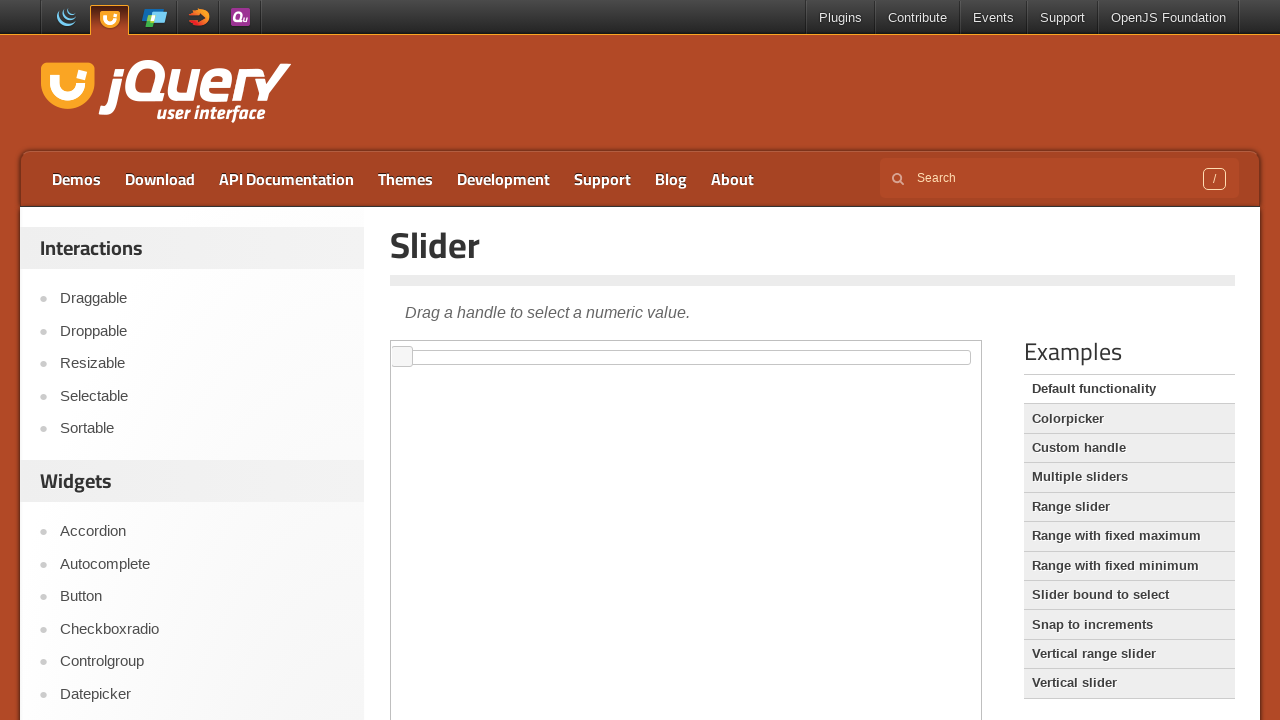

Located the slider element
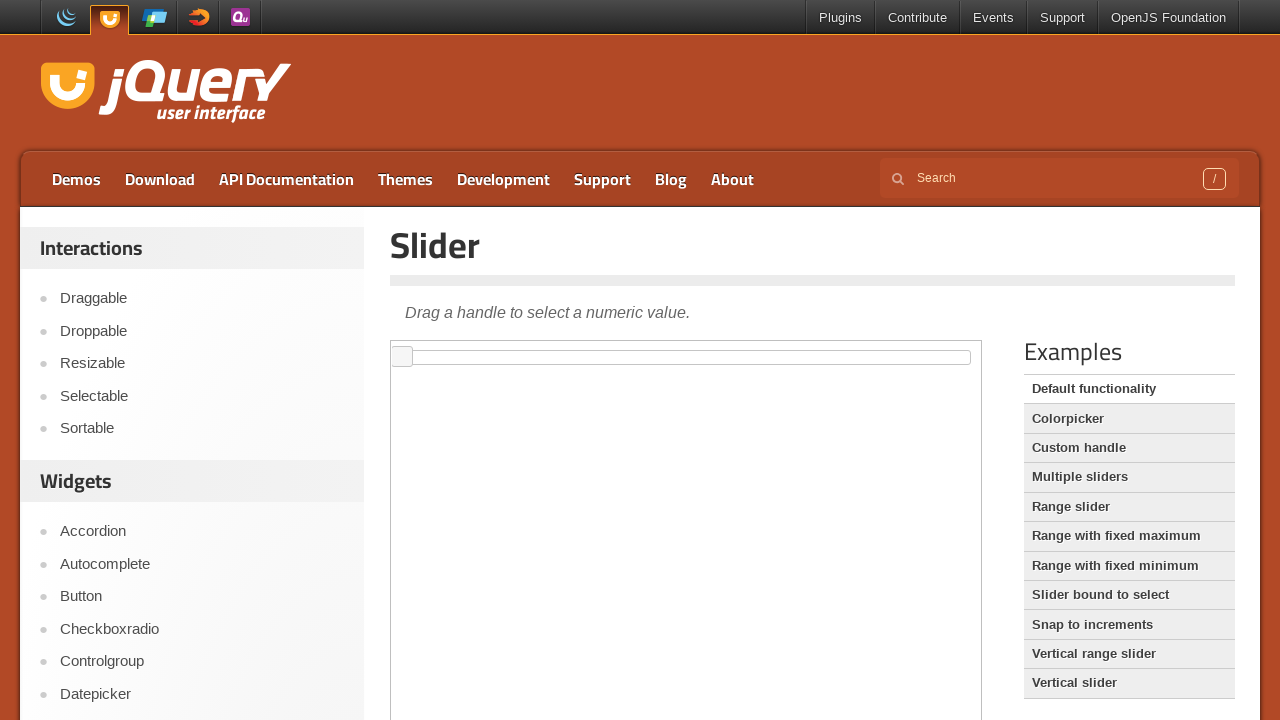

Located the slider handle
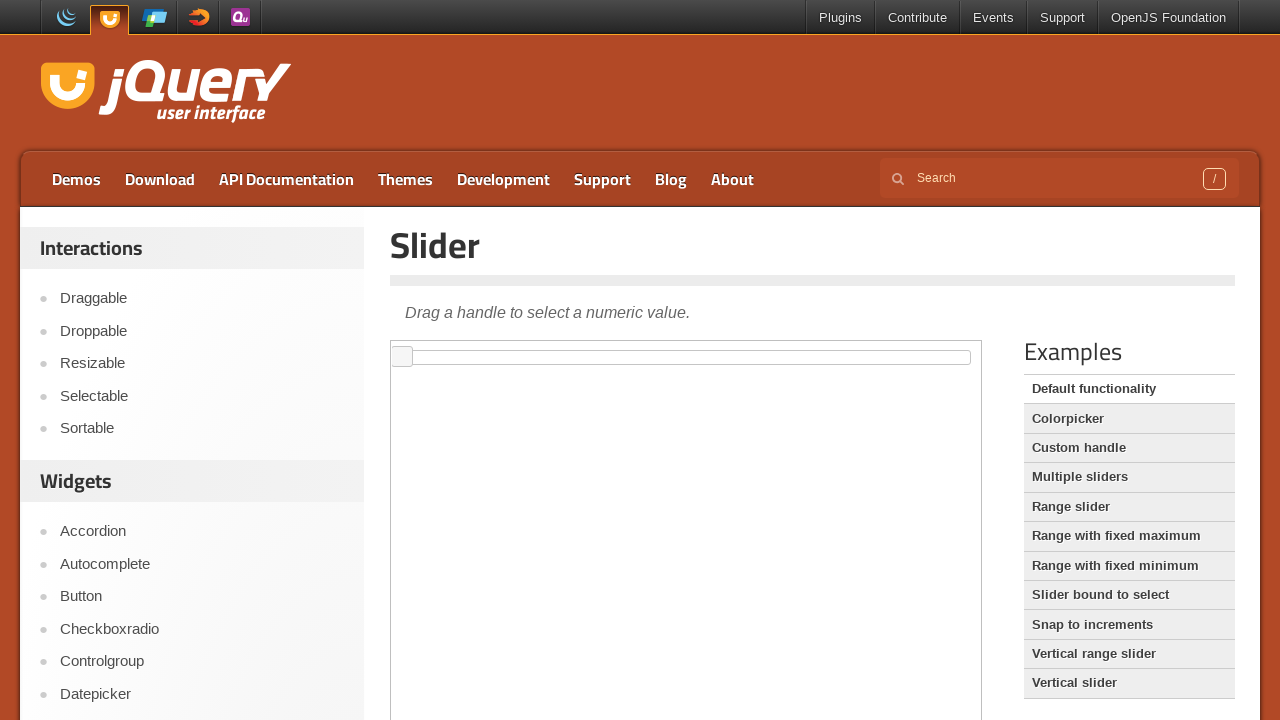

Dragged slider handle 70 pixels to the right at (463, 347)
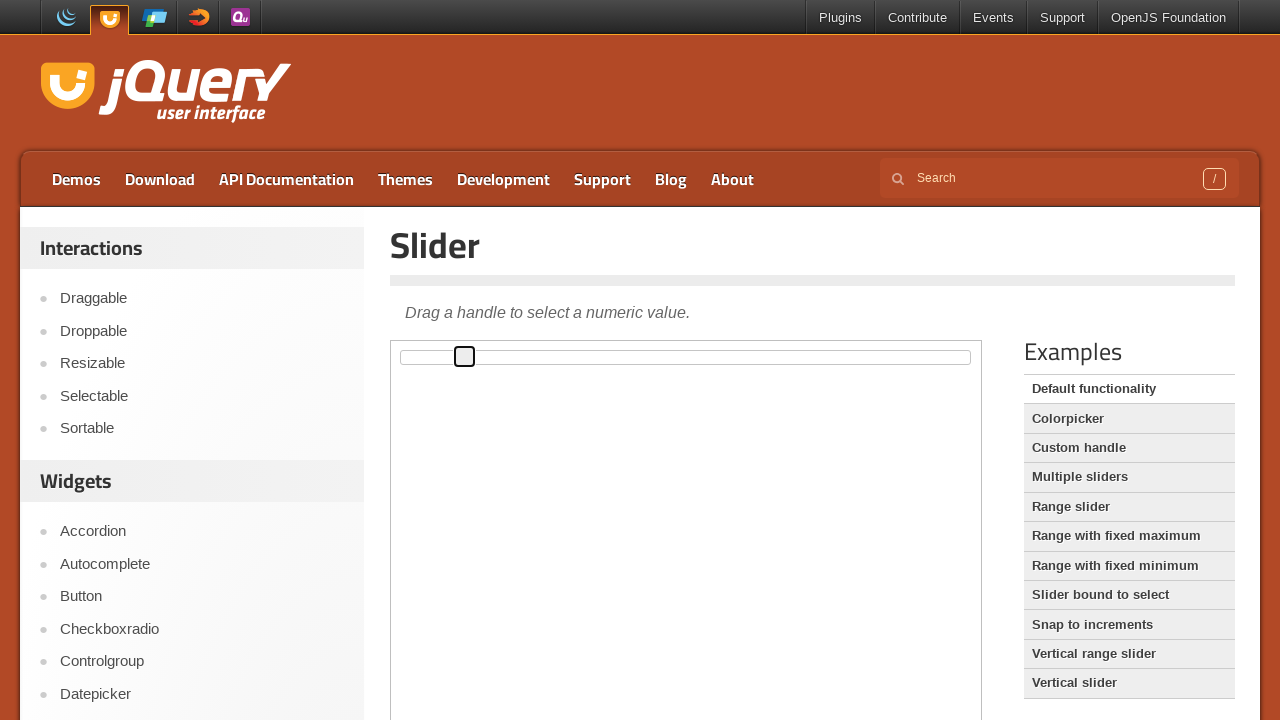

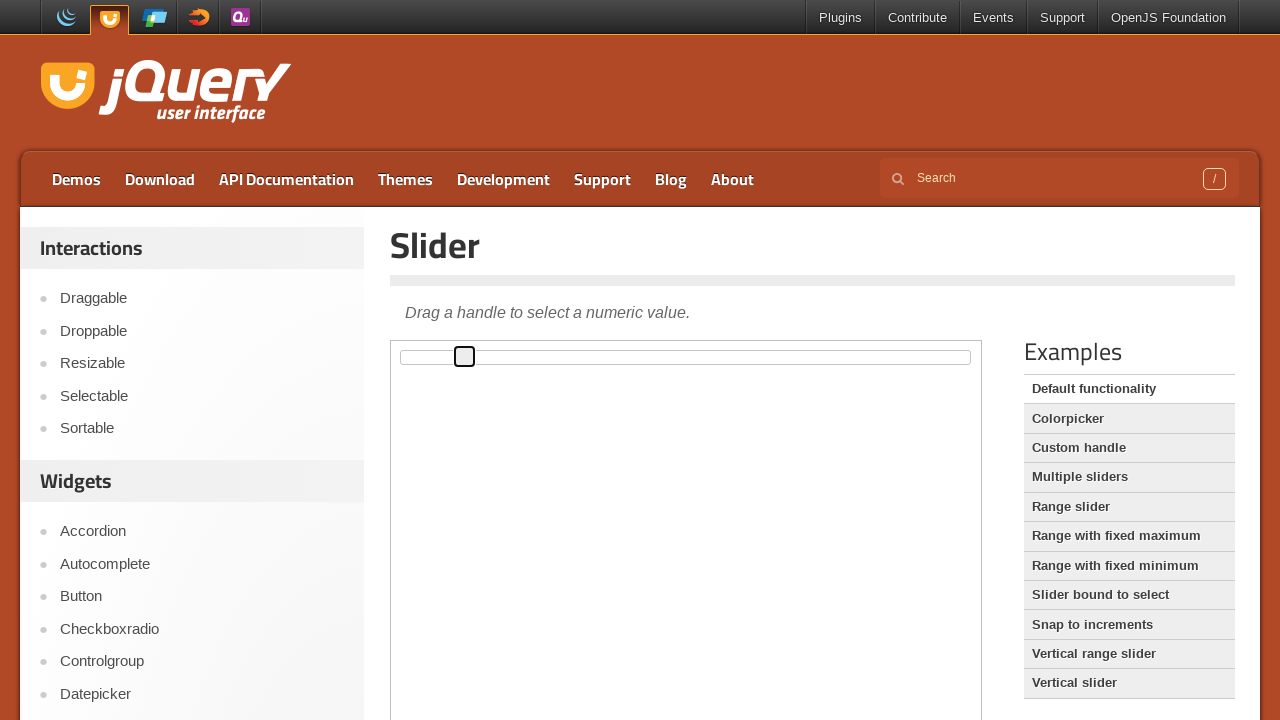